Tests the filter functionality on a product offers page by searching for "Rice" and verifying that filtered results match the search criteria

Starting URL: https://rahulshettyacademy.com/seleniumPractise/#/offers

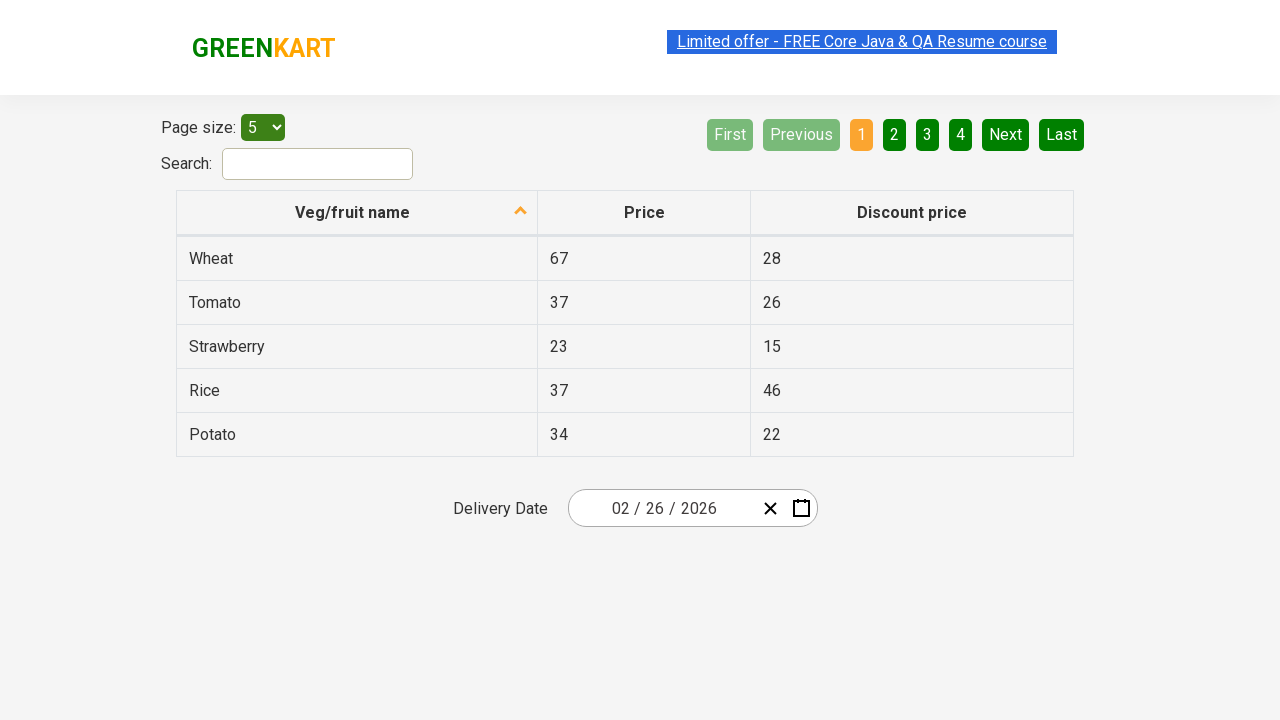

Filled search filter field with 'Rice' on #search-field
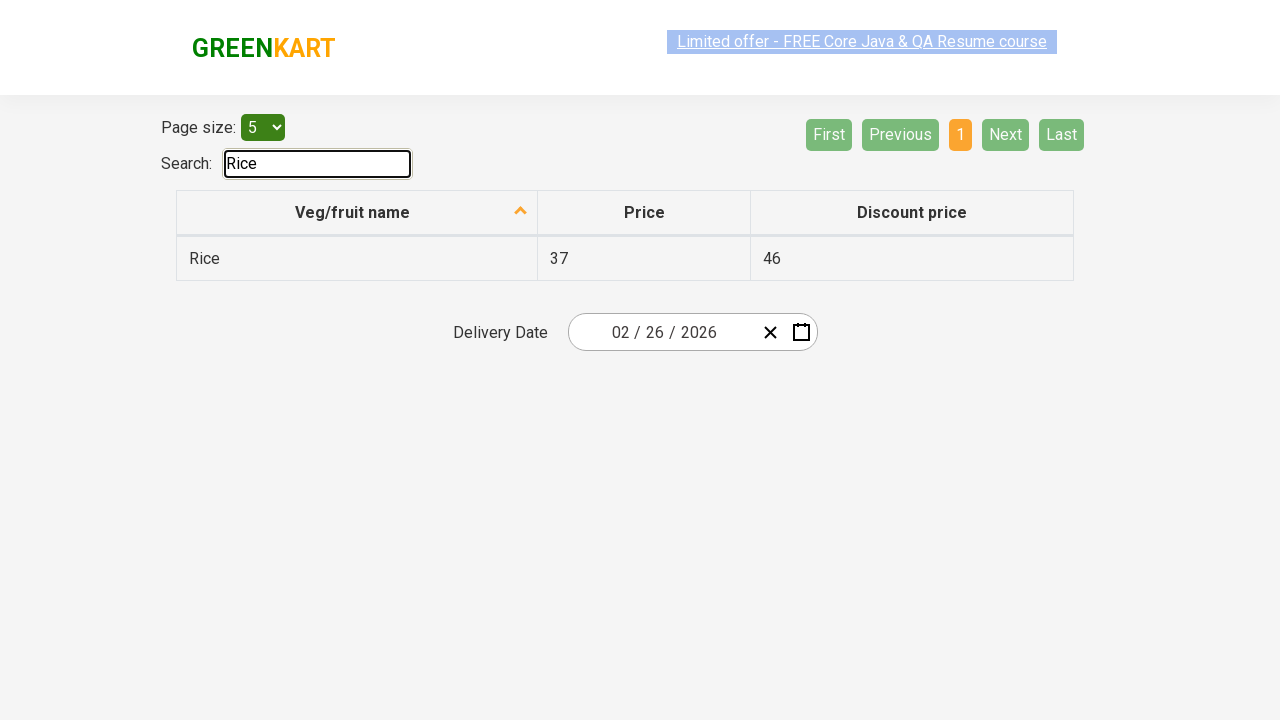

Waited for filter to apply
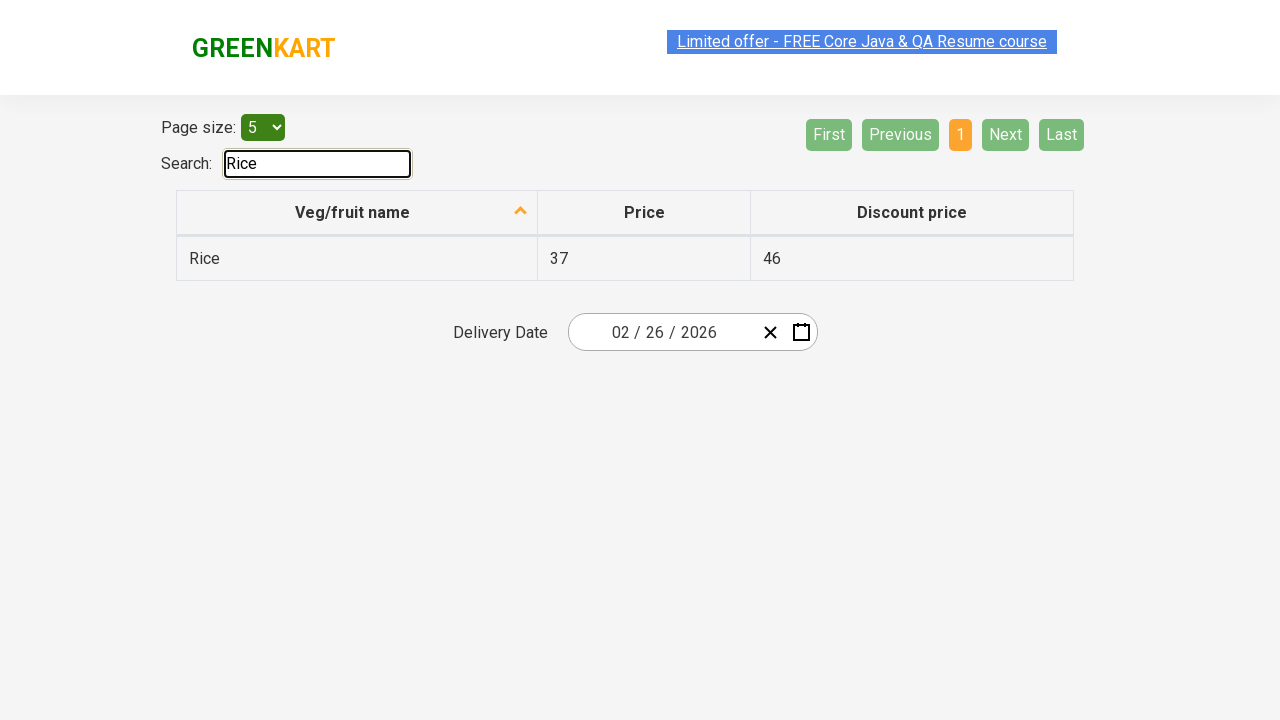

Retrieved all product names from filtered results
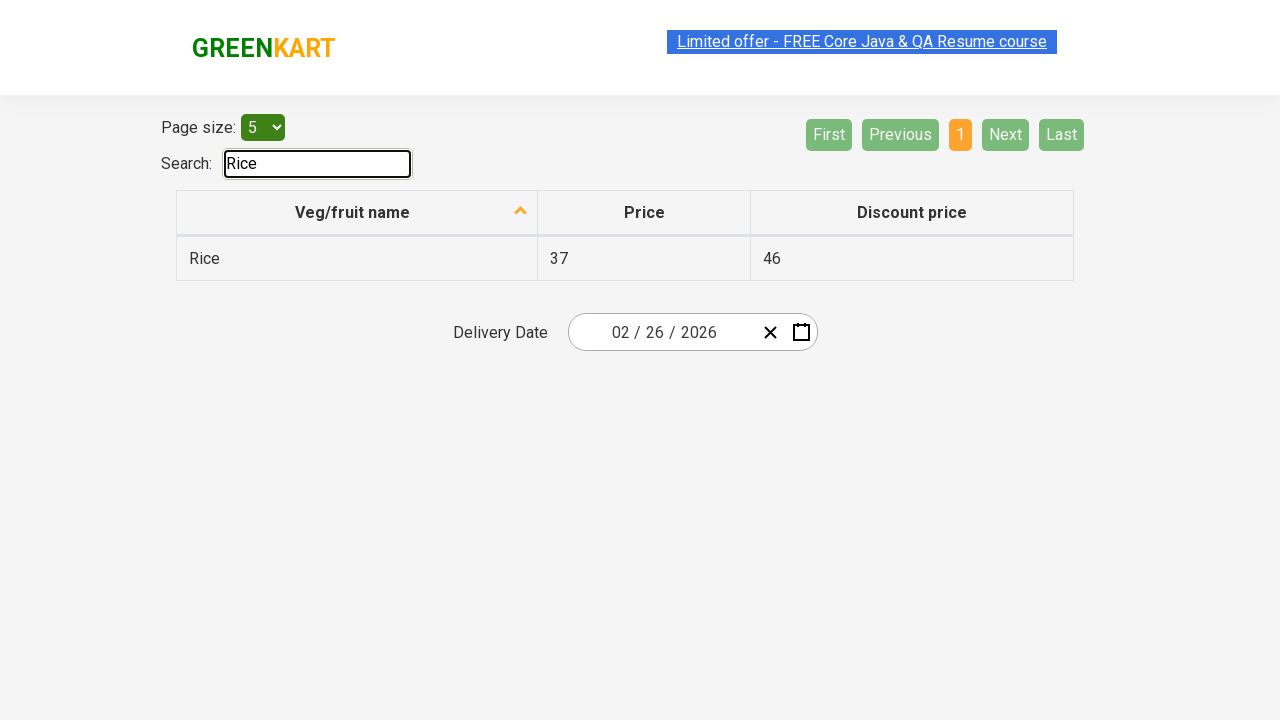

Verified product 'Rice' contains 'Rice'
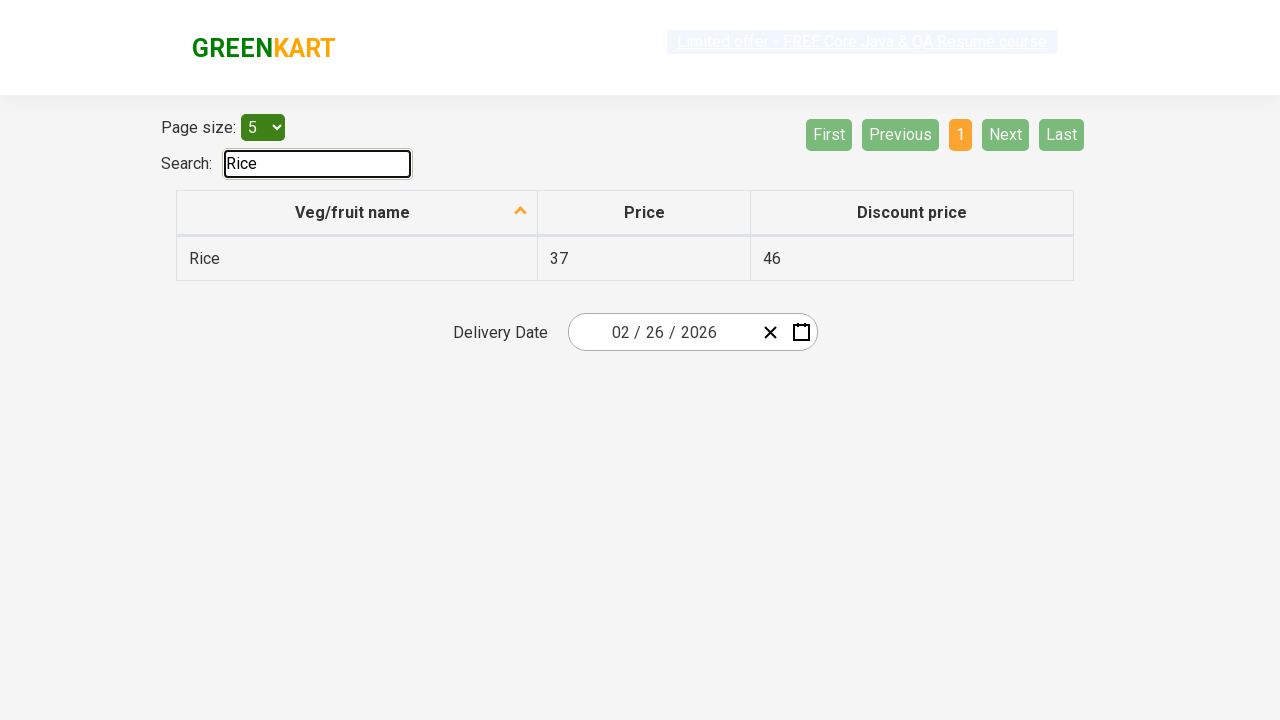

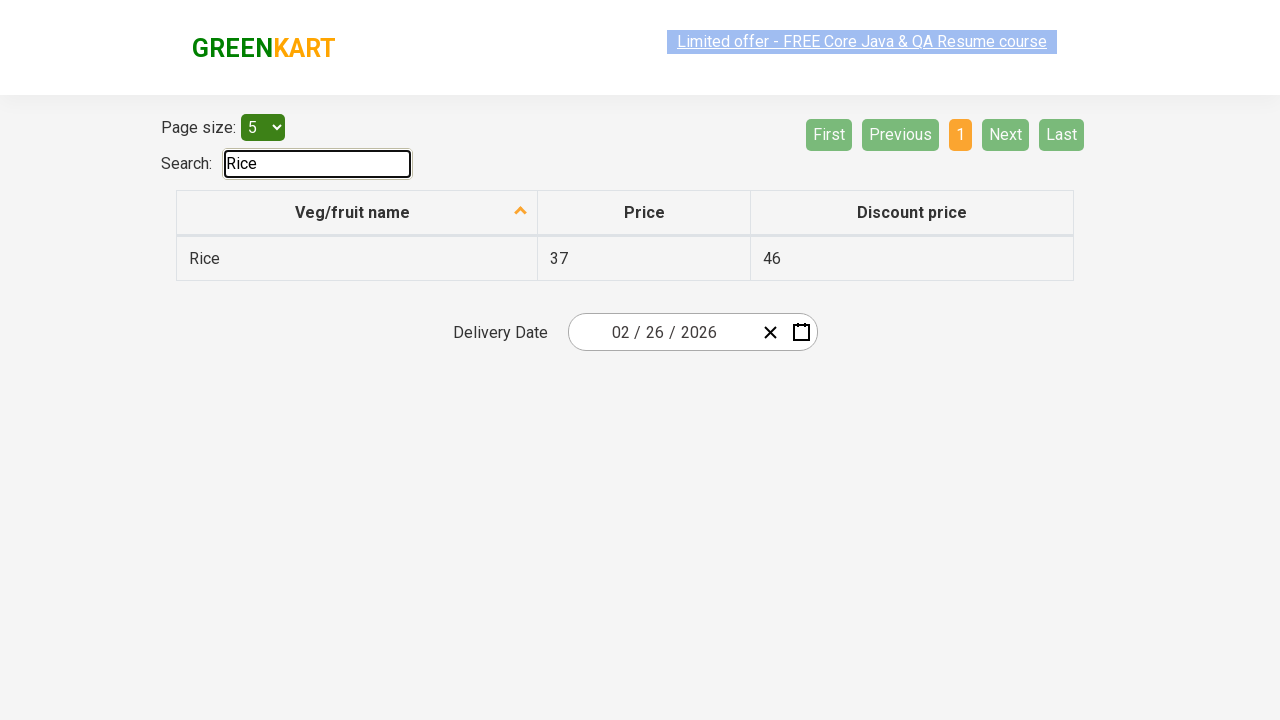